Tests the NIST ILThermo database search functionality by clicking the search button, entering a compound keyword, submitting the search, and clicking on a result row to view details.

Starting URL: https://ilthermo.boulder.nist.gov/

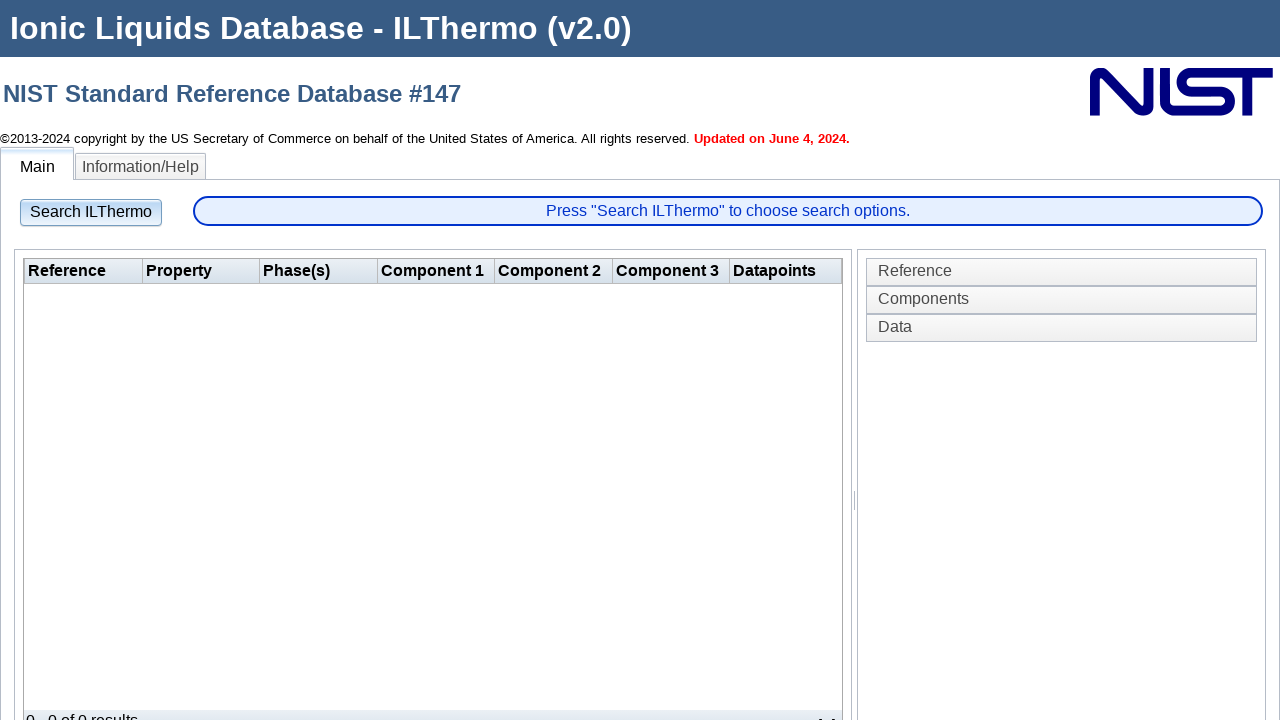

Clicked search button to open search interface at (91, 212) on #sbutton_label
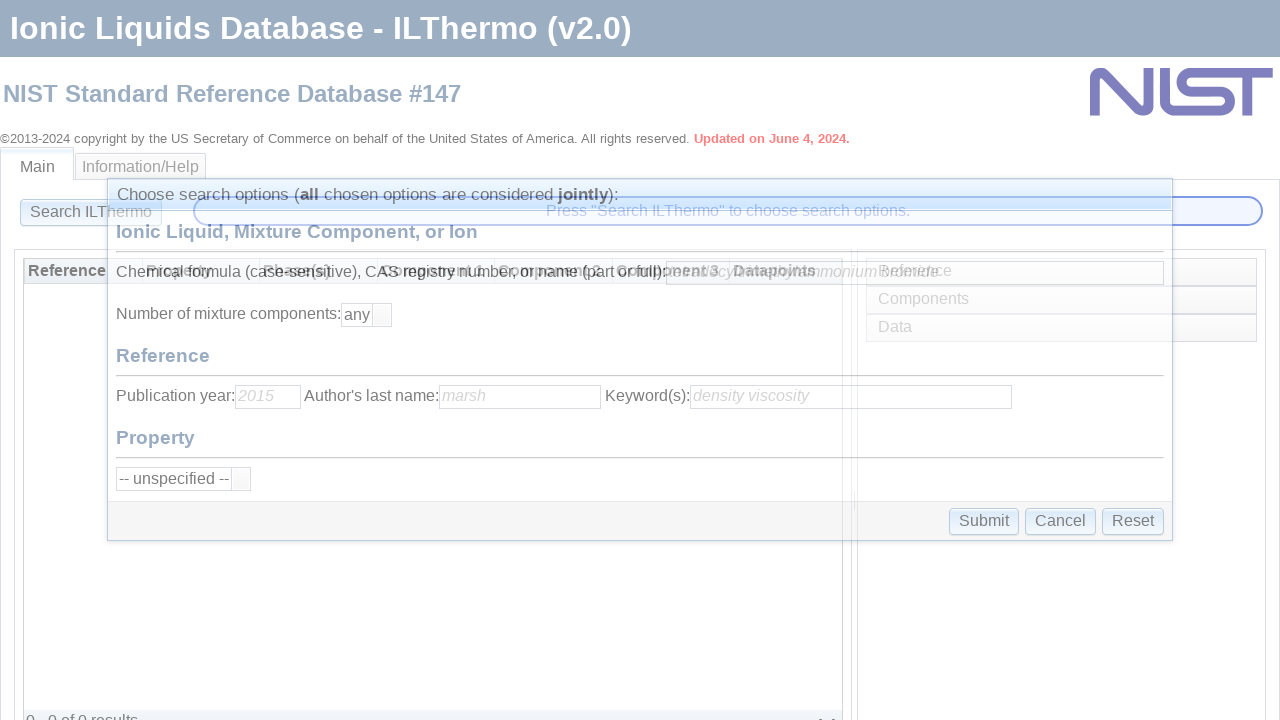

Filled compound search field with 'carbon' on #cmp
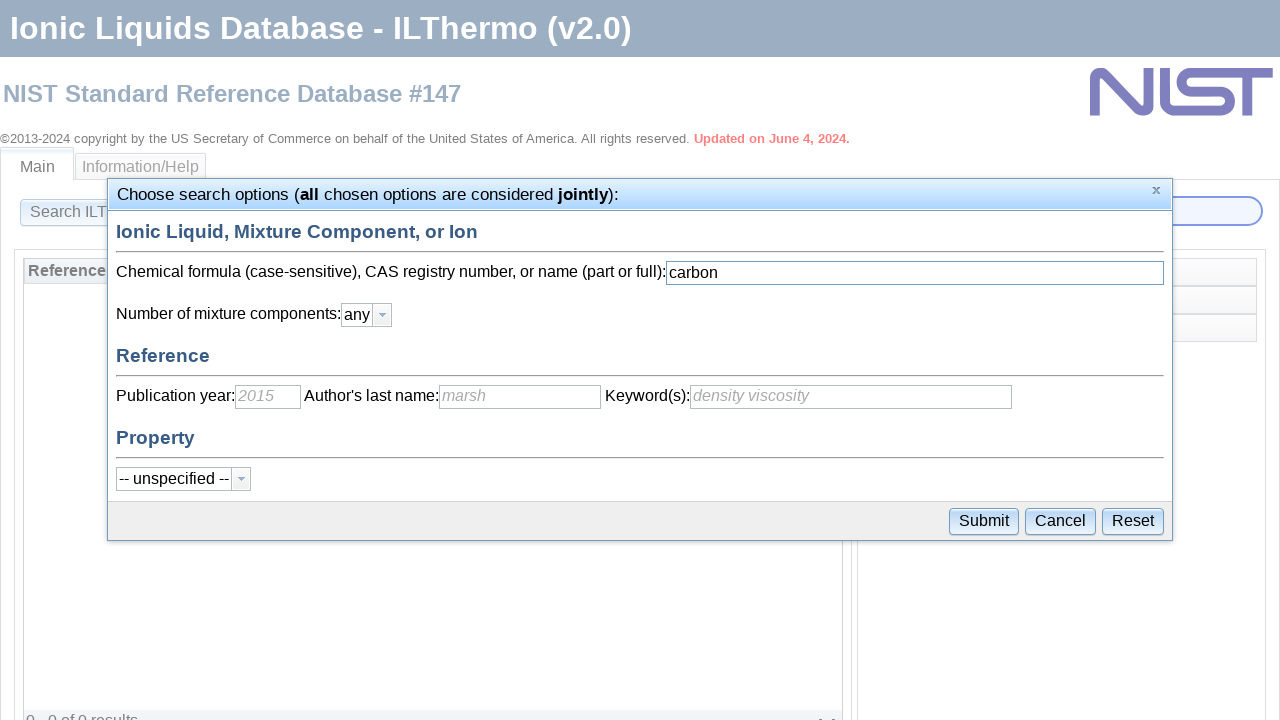

Pressed Enter to submit the search on #cmp
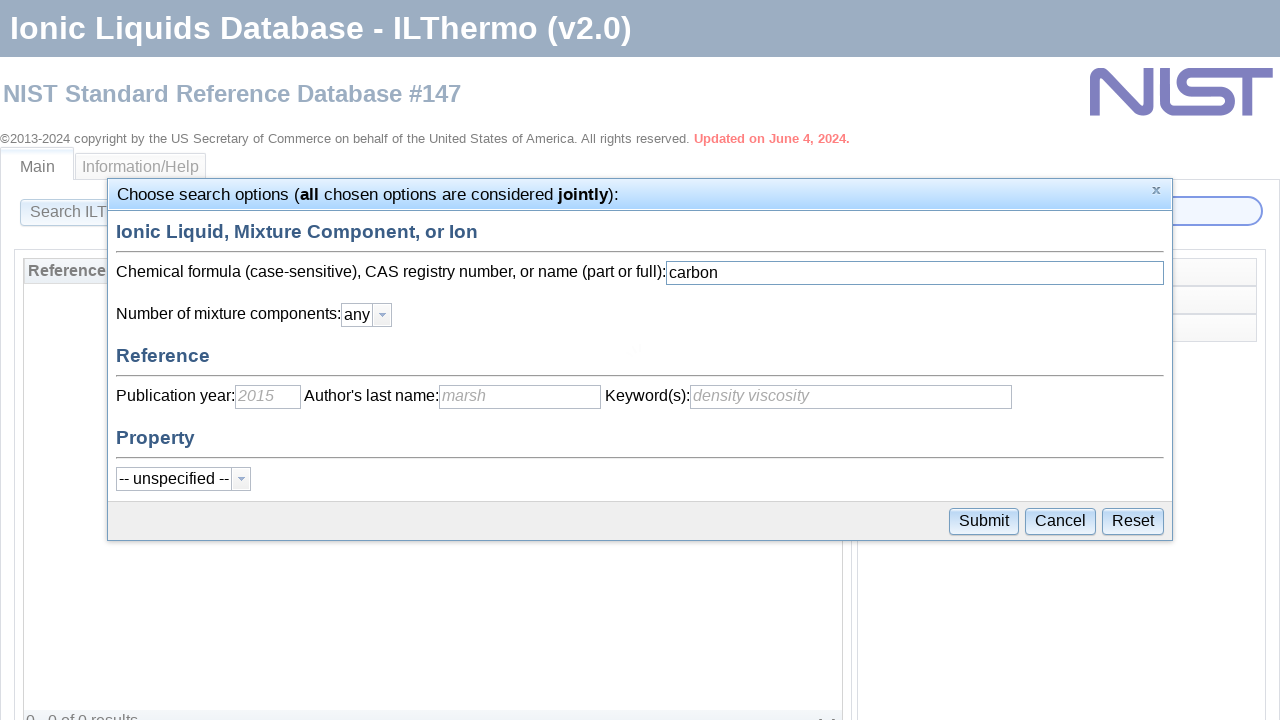

Search results loaded
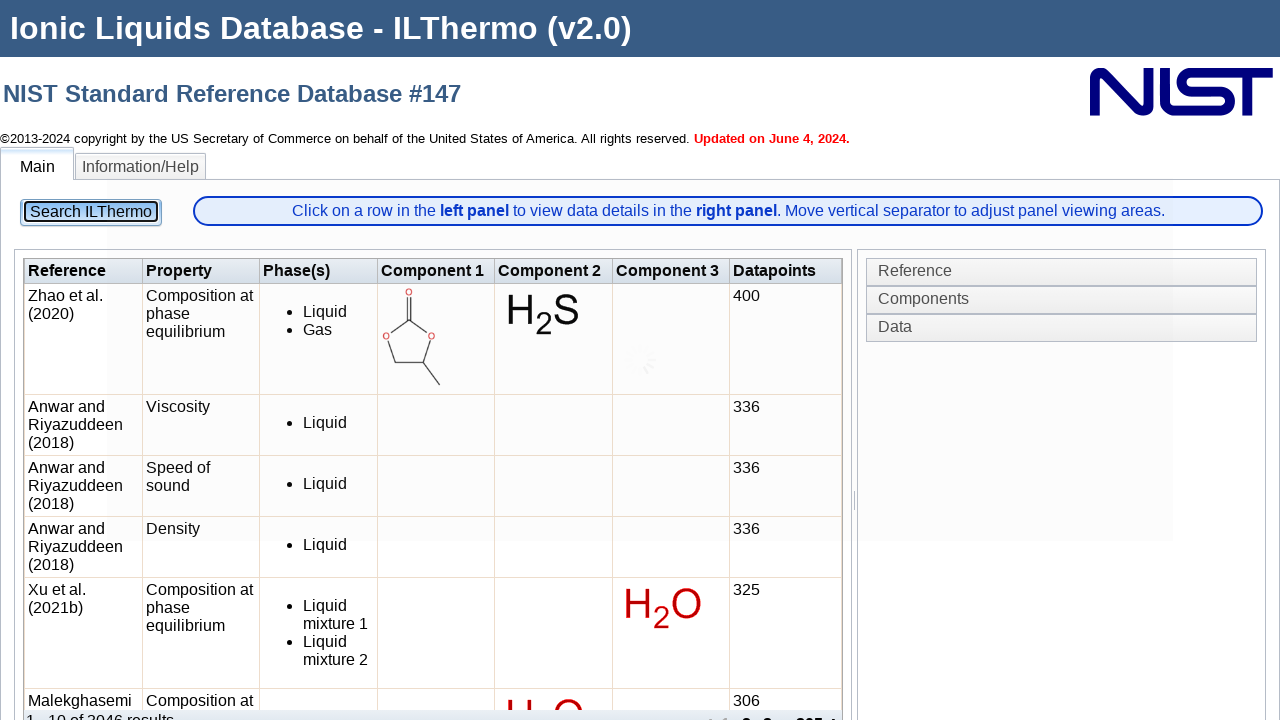

Clicked on first search result row to view details at (433, 339) on .dgrid-row
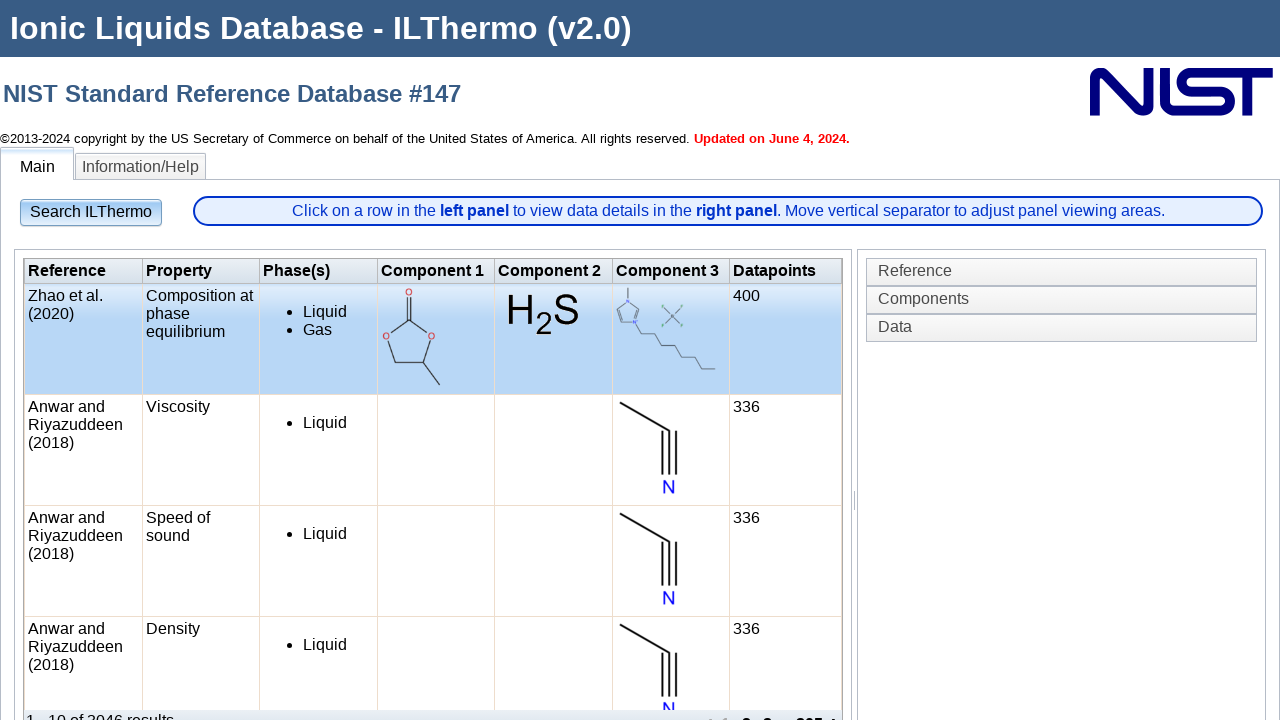

Detail pane loaded successfully
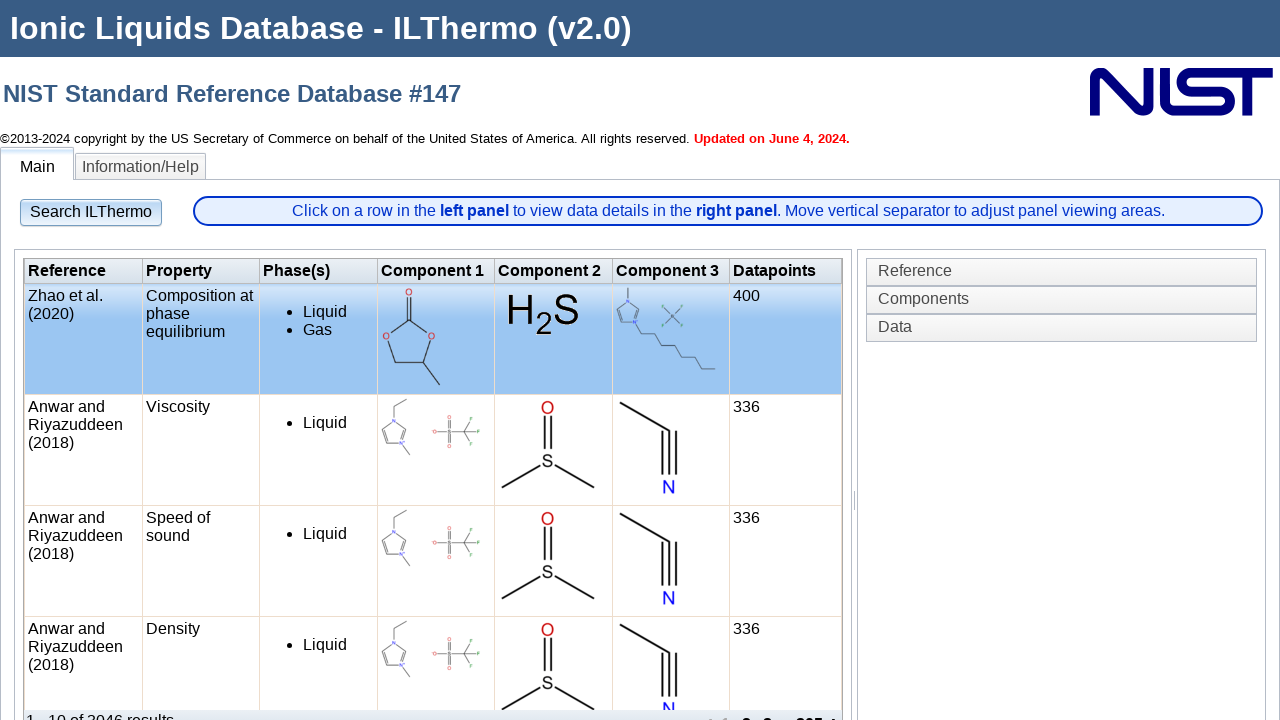

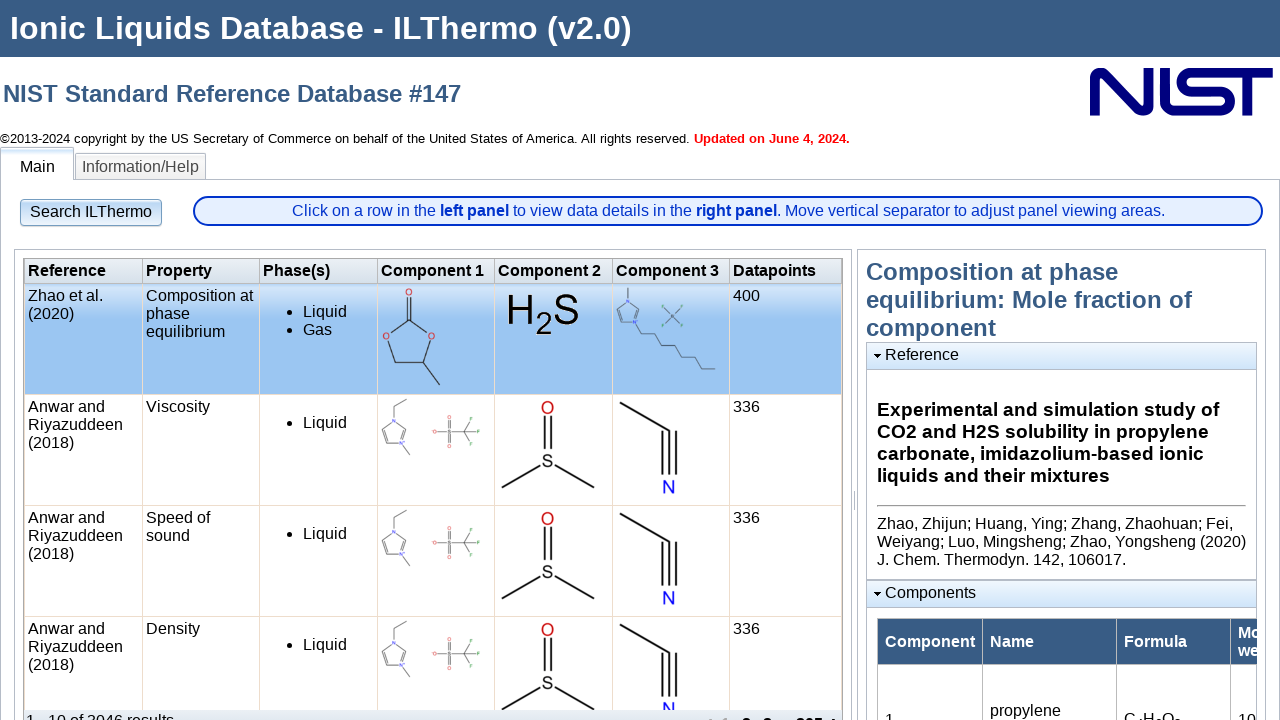